Tests required field validation by attempting to save a property form without filling the required property name field.

Starting URL: https://gma3561.github.io/The-realty_hasia/form.html

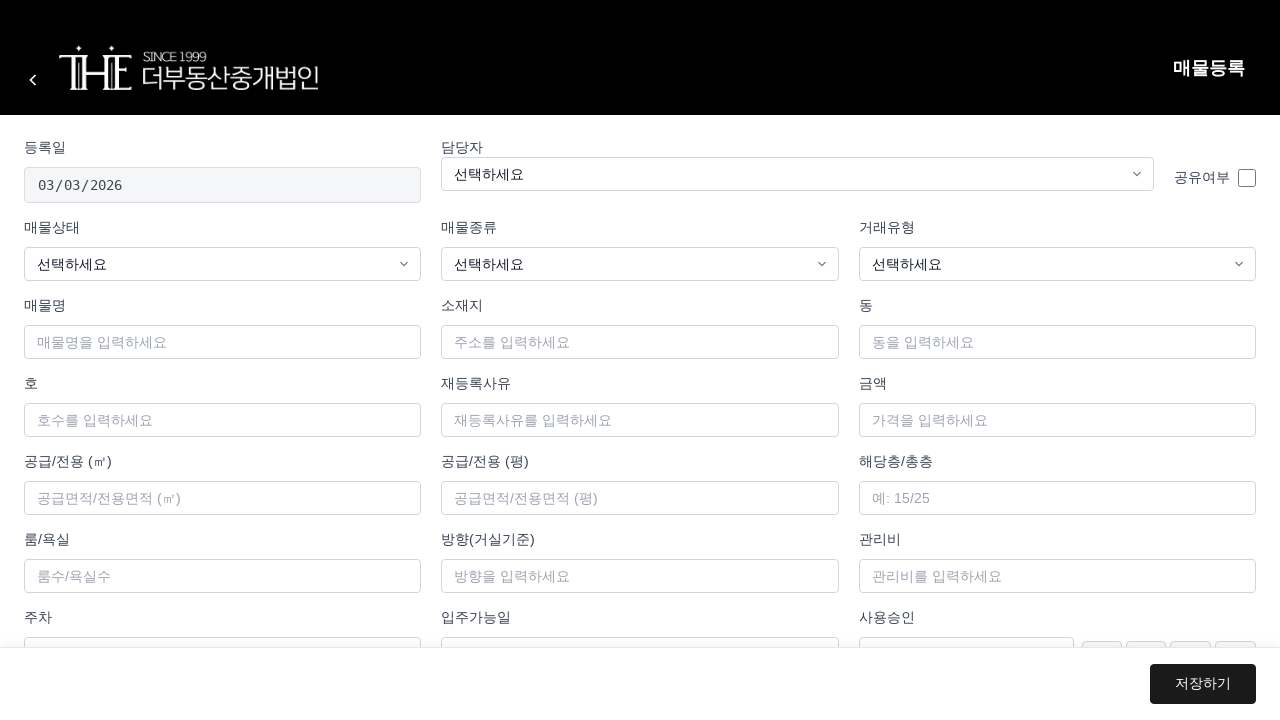

Property form loaded and ready
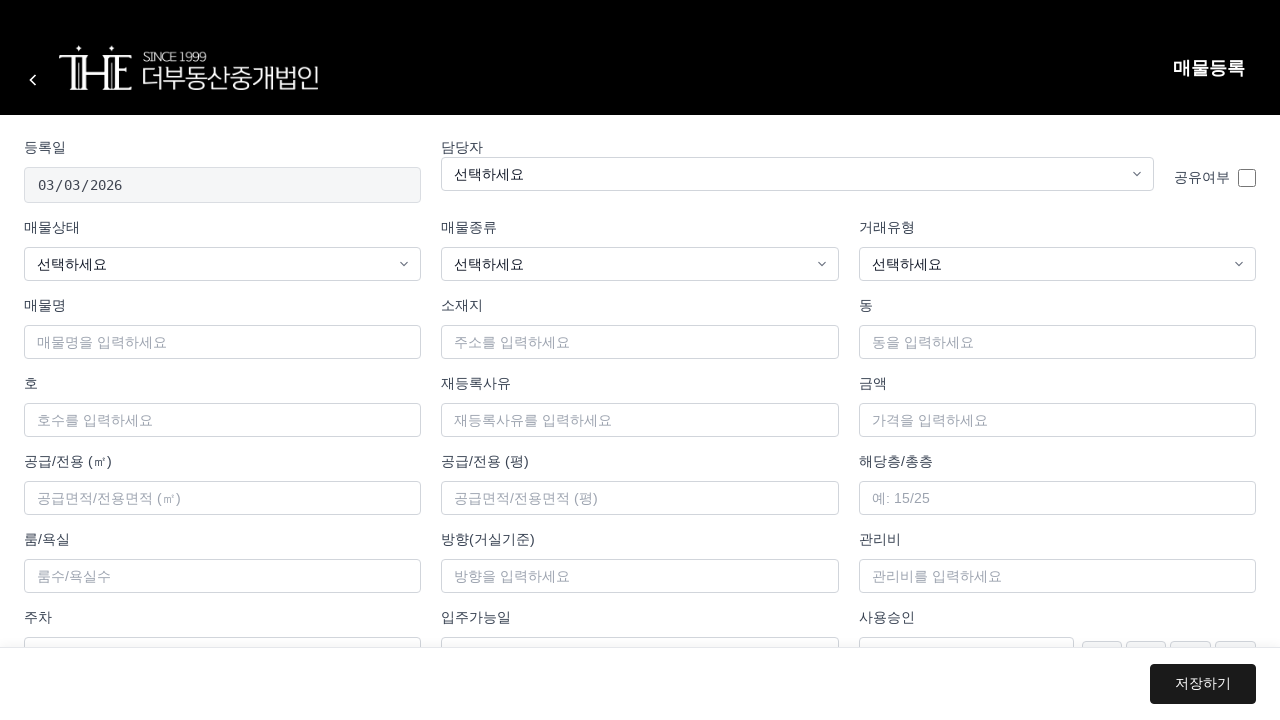

Dialog handler registered to auto-accept validation dialogs
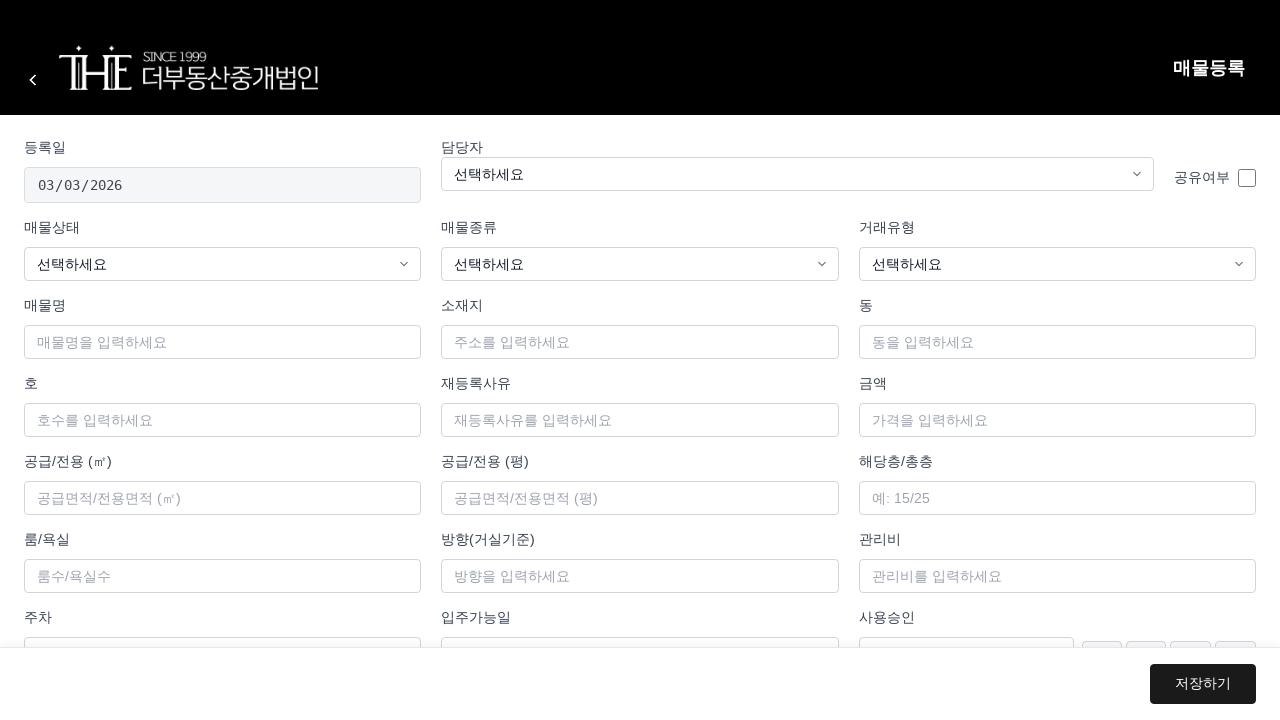

Clicked save button without filling required property name field at (1203, 684) on .btn-save
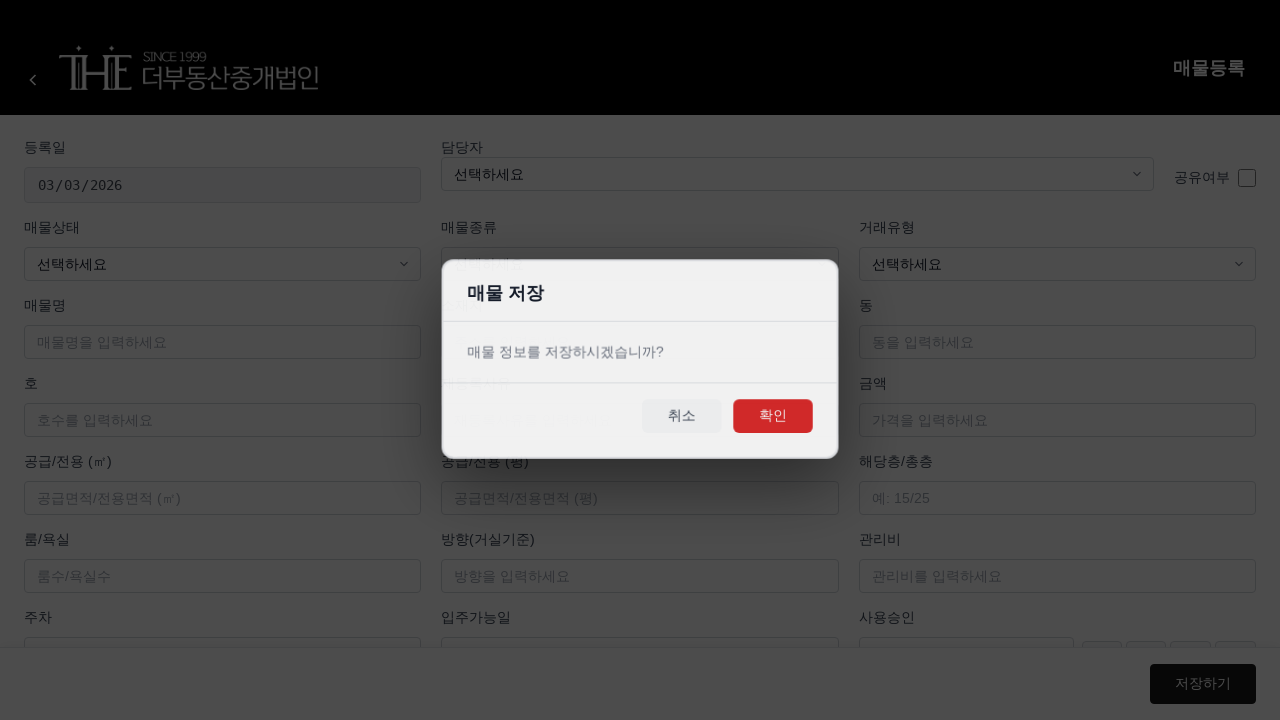

Validation dialog appeared after attempting to save with empty required fields
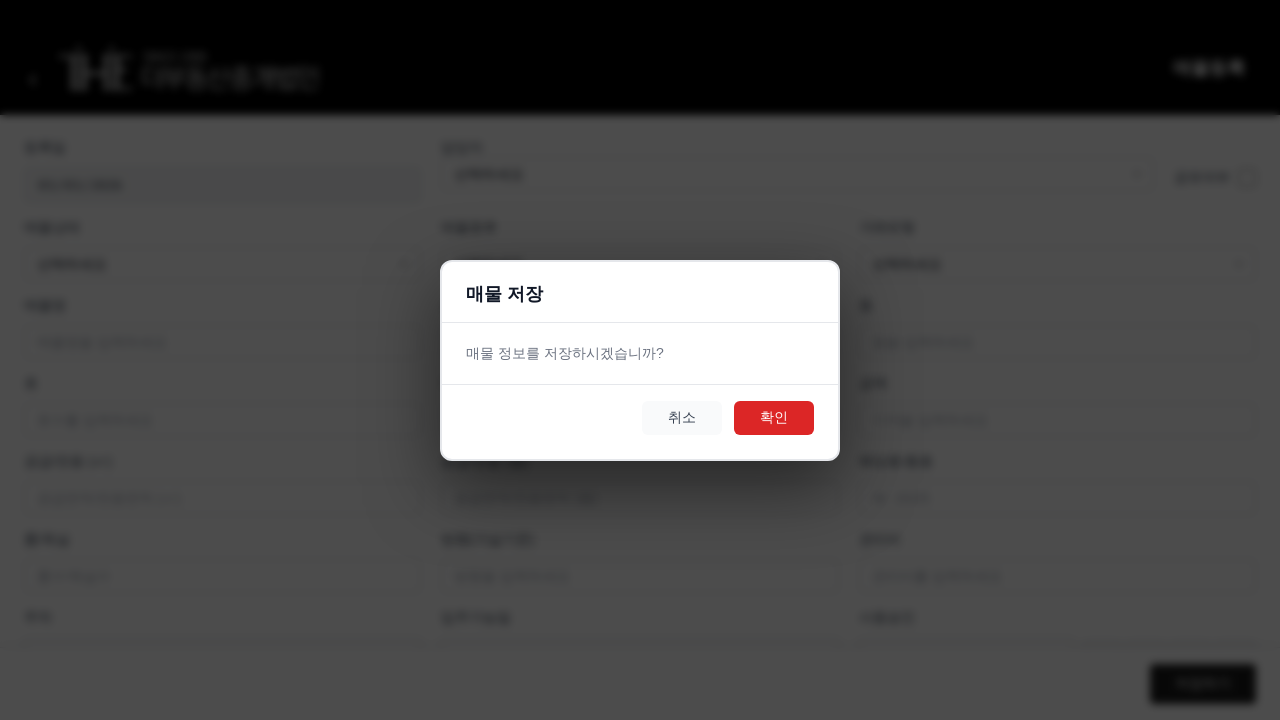

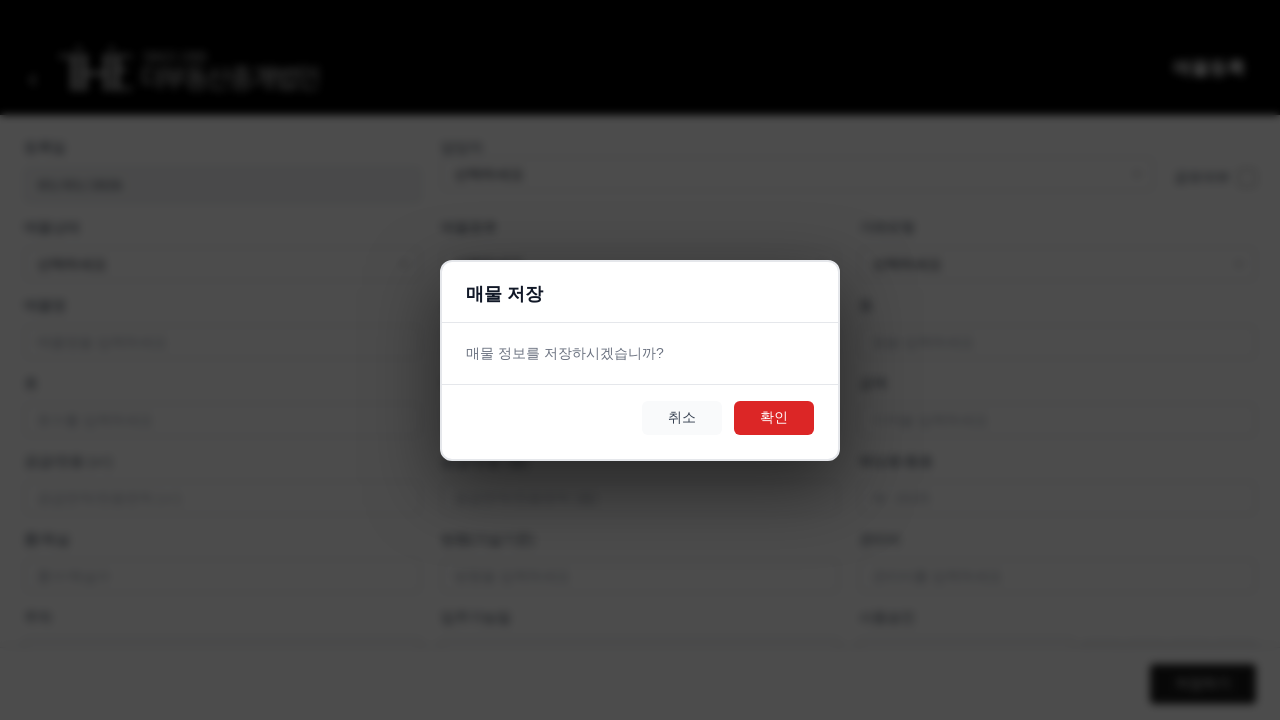